Tests submitting a contact form by filling in first name, last name, checking a checkbox, selecting a state from dropdown, entering zip code, and adding a message.

Starting URL: https://interview-app-plum.vercel.app/contact/

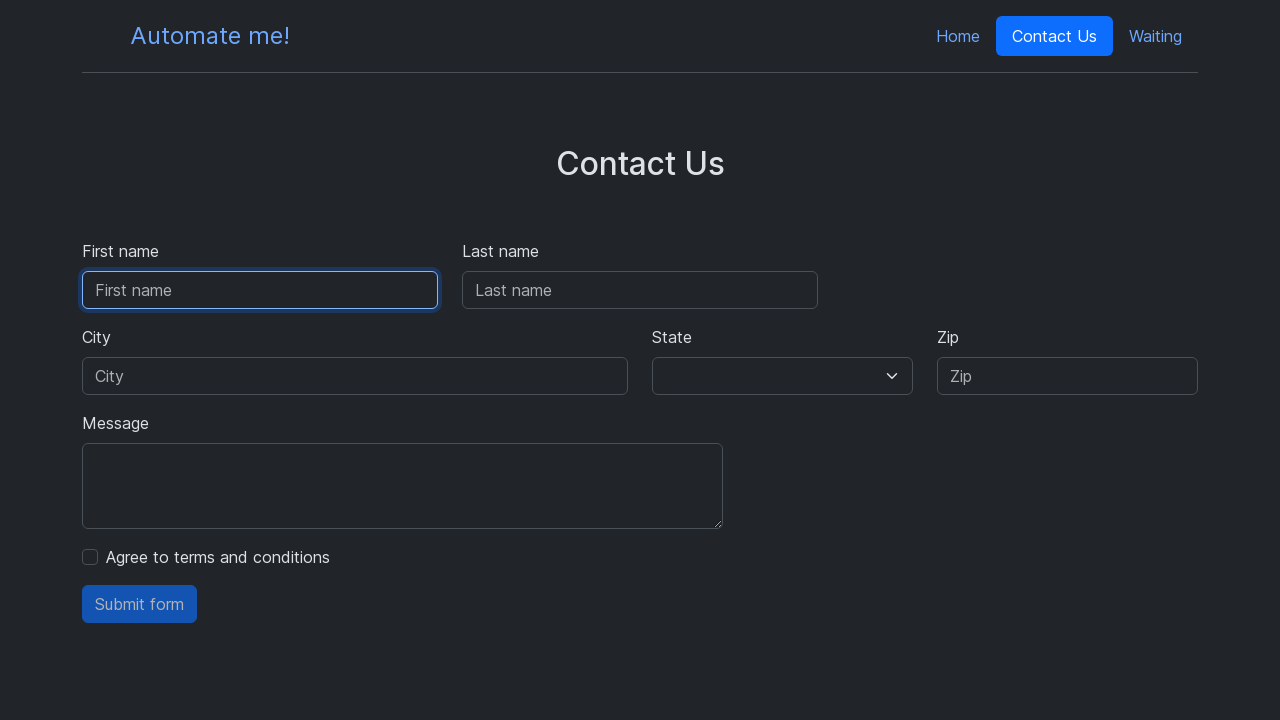

Filled first name field with 'Jennifer' on input[id='firstName'], input[name='firstName']
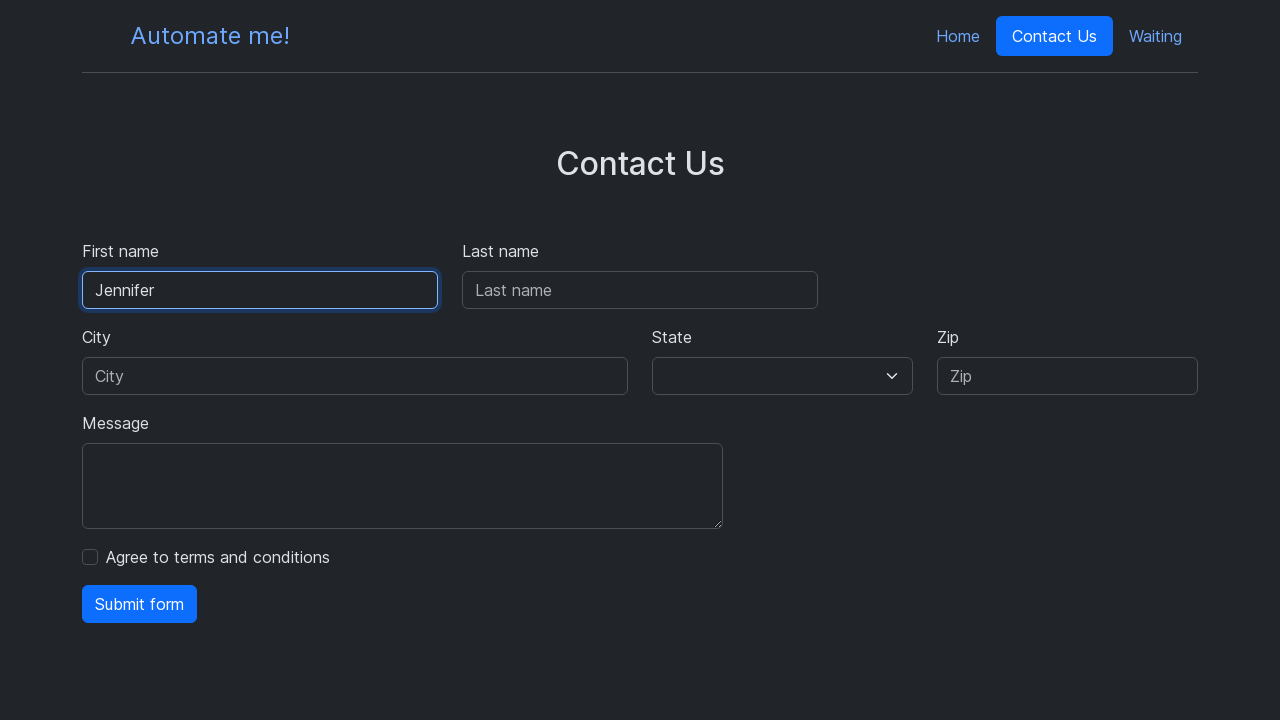

Filled last name field with 'Anderson' on input[id='lastName'], input[name='lastName']
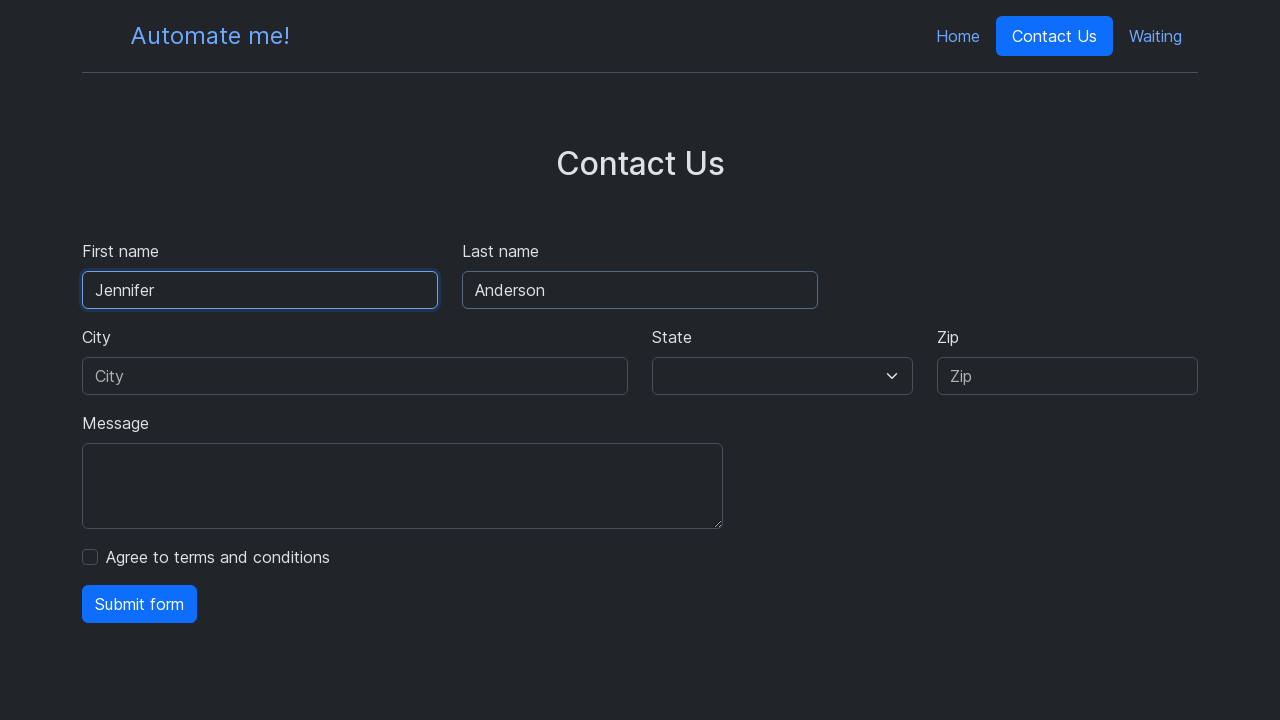

Checked the checkbox at (90, 557) on input[type='checkbox']
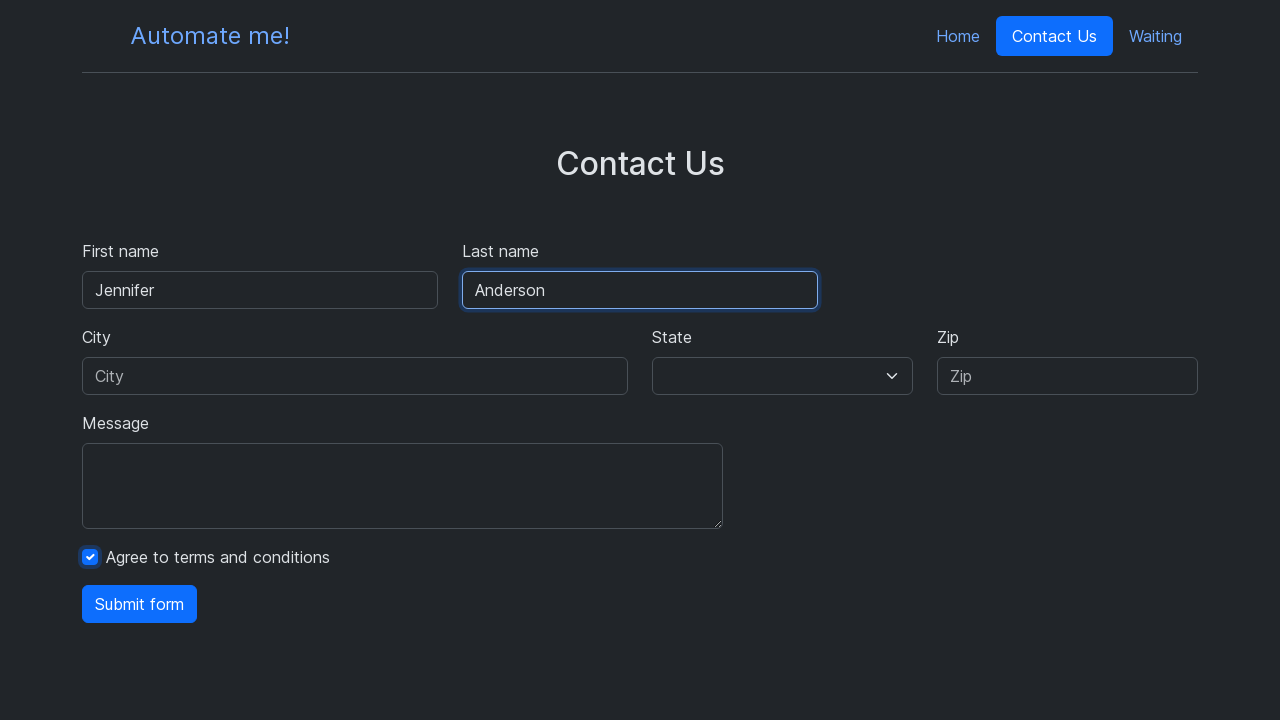

Clicked state dropdown to open it at (782, 376) on #addressState
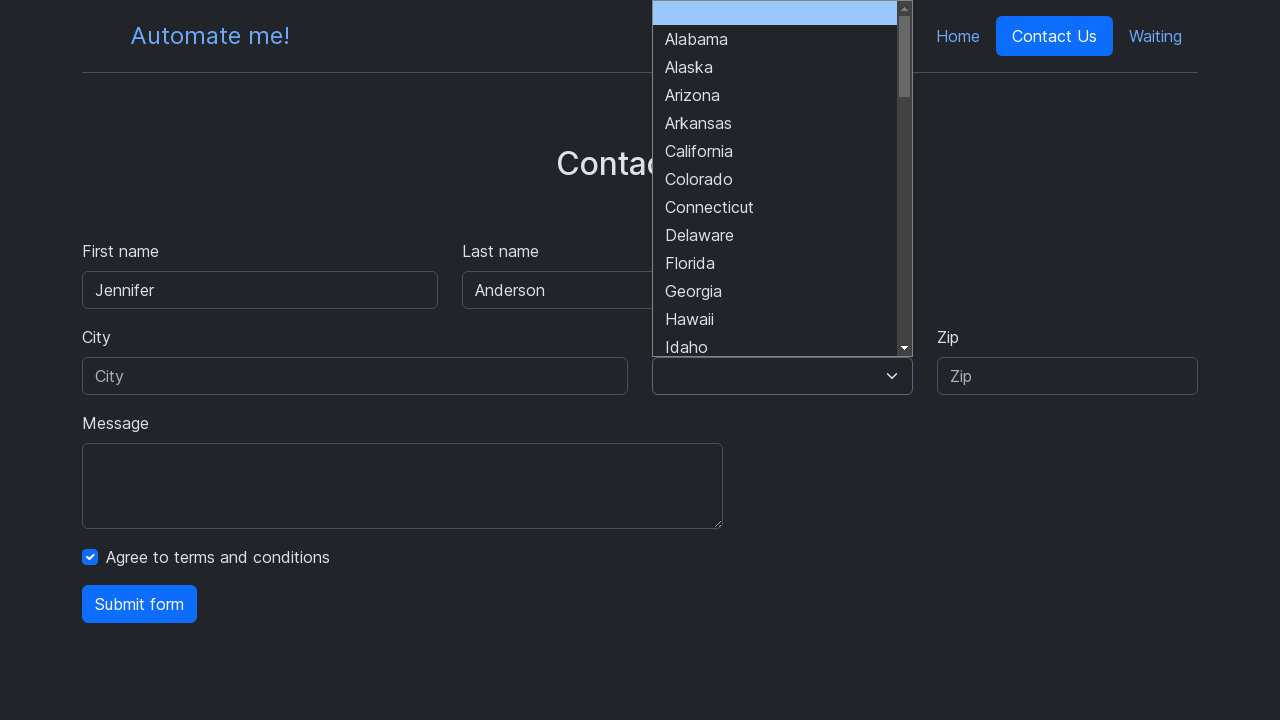

Selected 'Minnesota' from state dropdown on #addressState
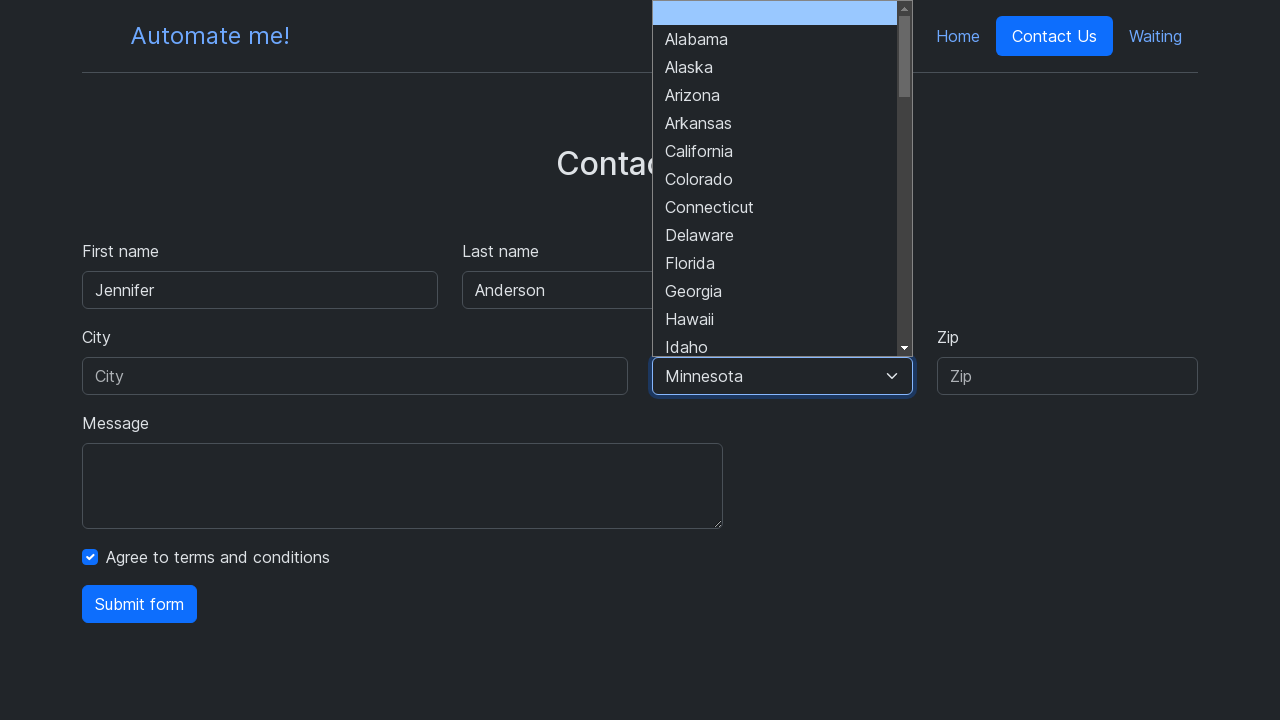

Filled zip code field with '55105' on input[id='zip'], input[name='zip'], input[id='addressZip']
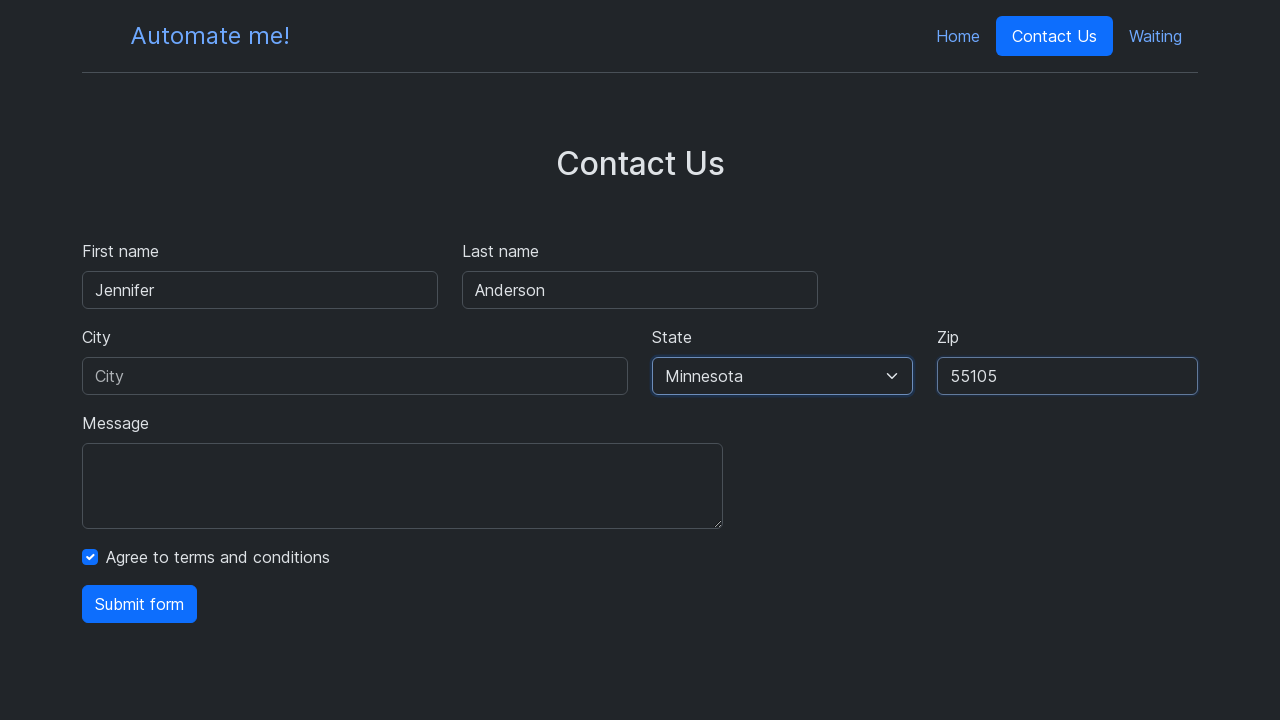

Filled message textarea with 'This is a test inquiry message.' on textarea
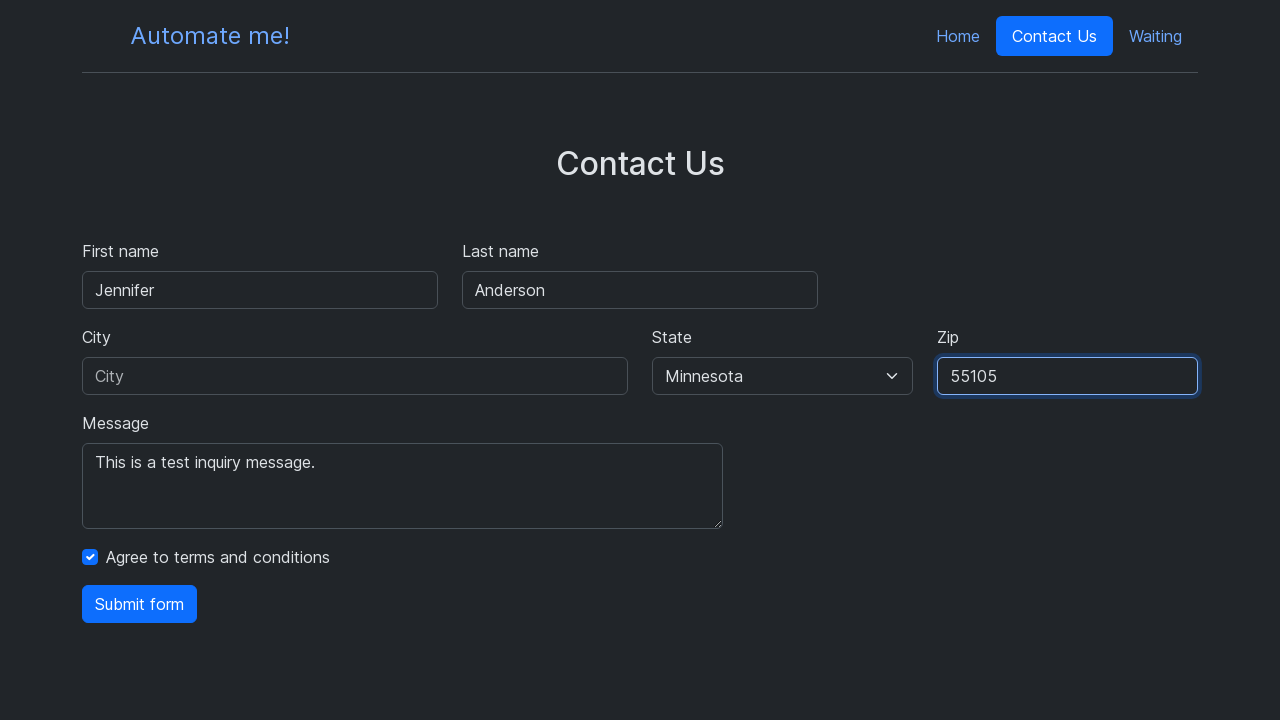

Waited 2 seconds to see the form filled
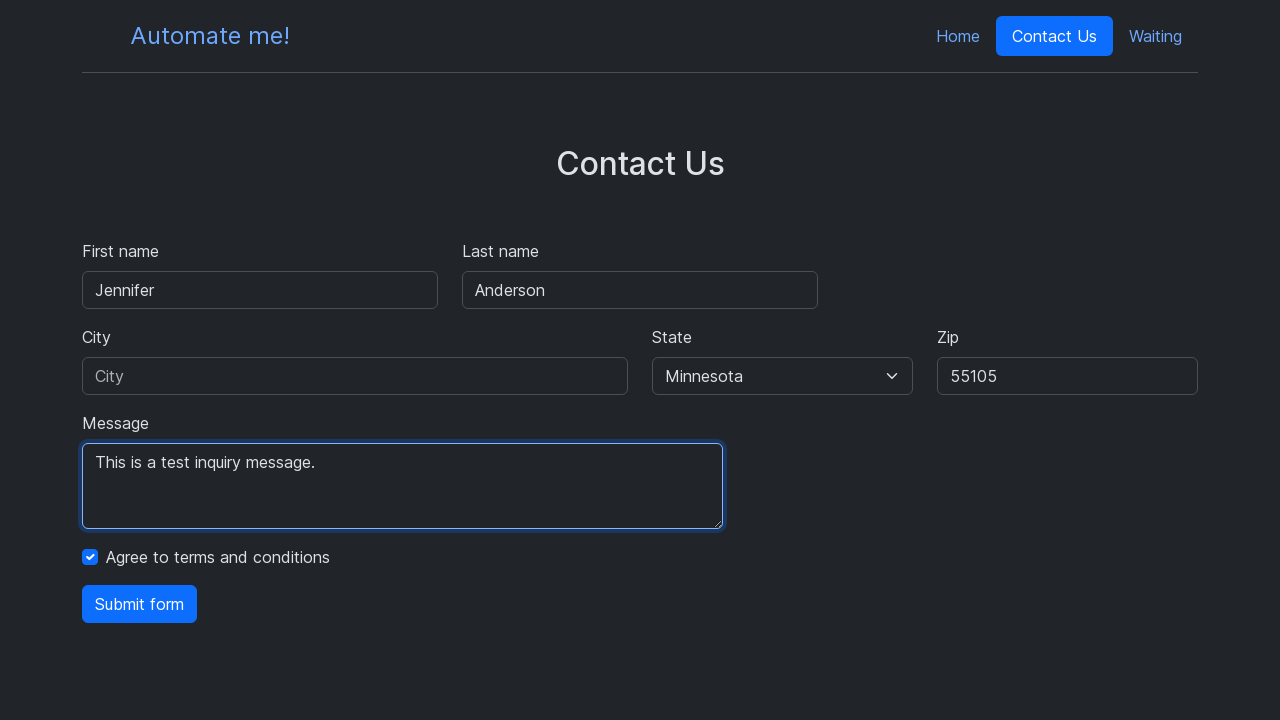

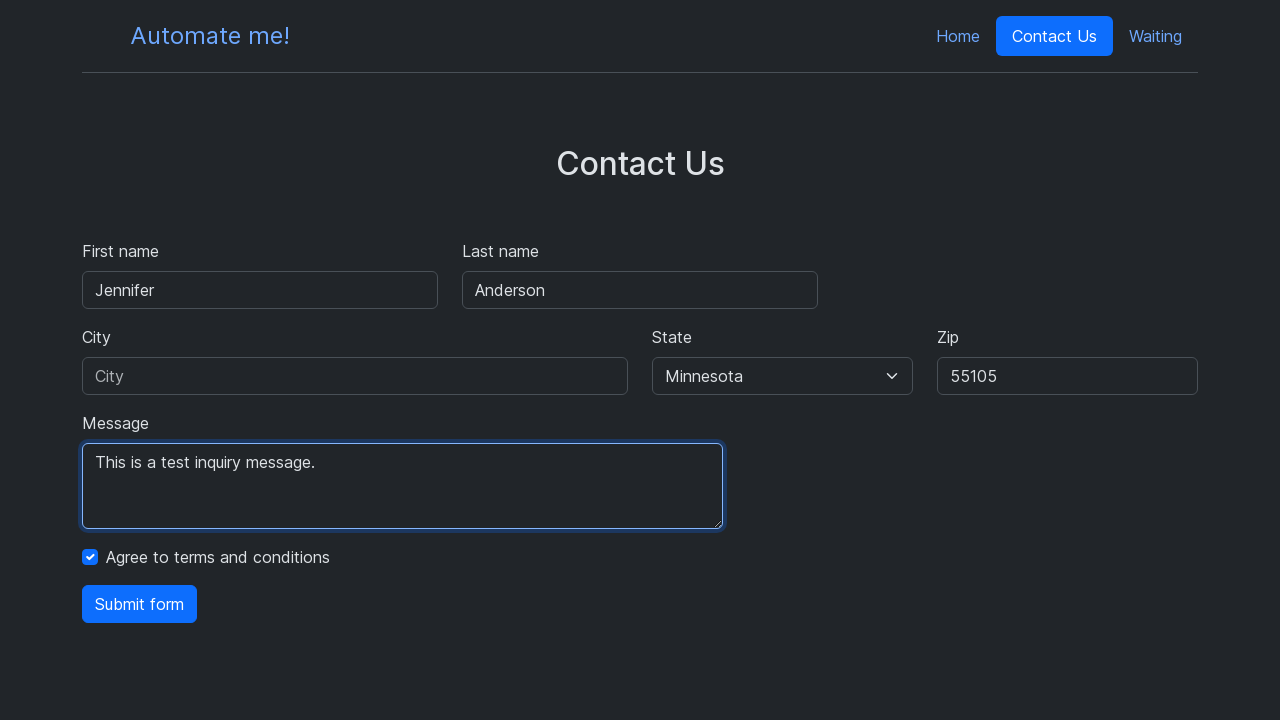